Tests multi-select dropdown functionality by selecting and deselecting options using different methods (index, value, visible text)

Starting URL: https://www.hyrtutorials.com/p/html-dropdown-elements-practice.html

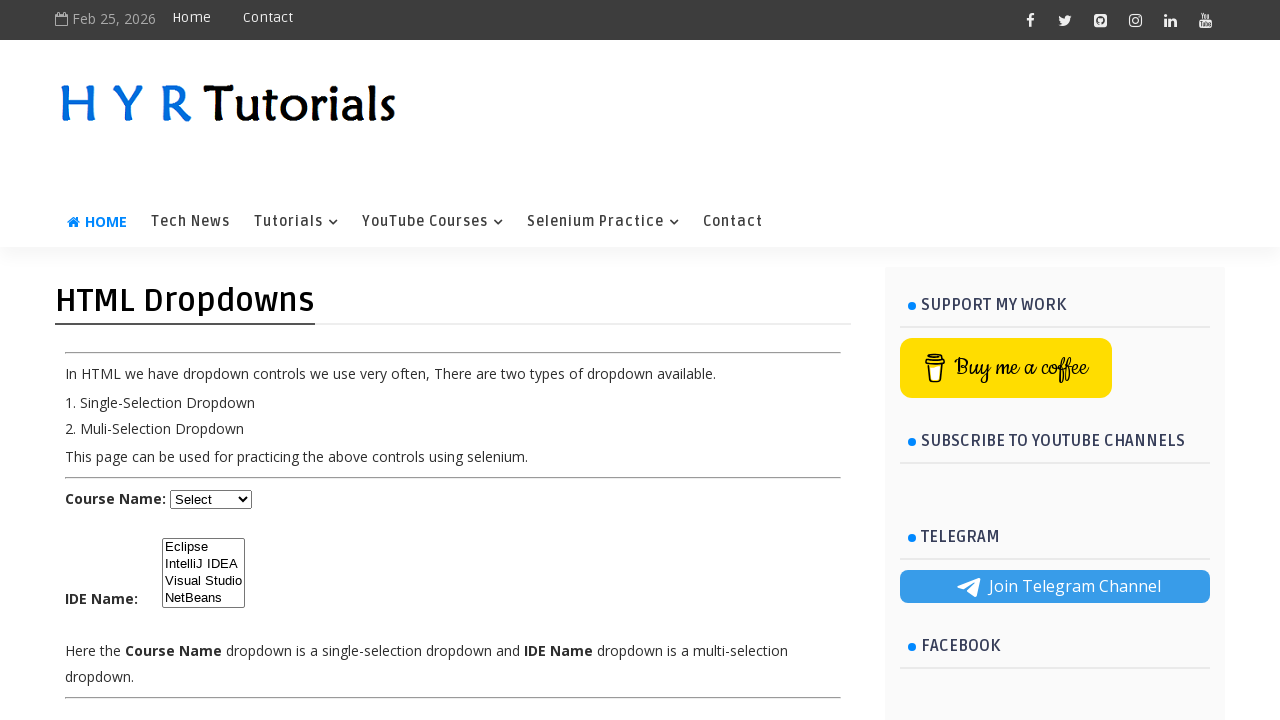

Set viewport size to 1920x1080
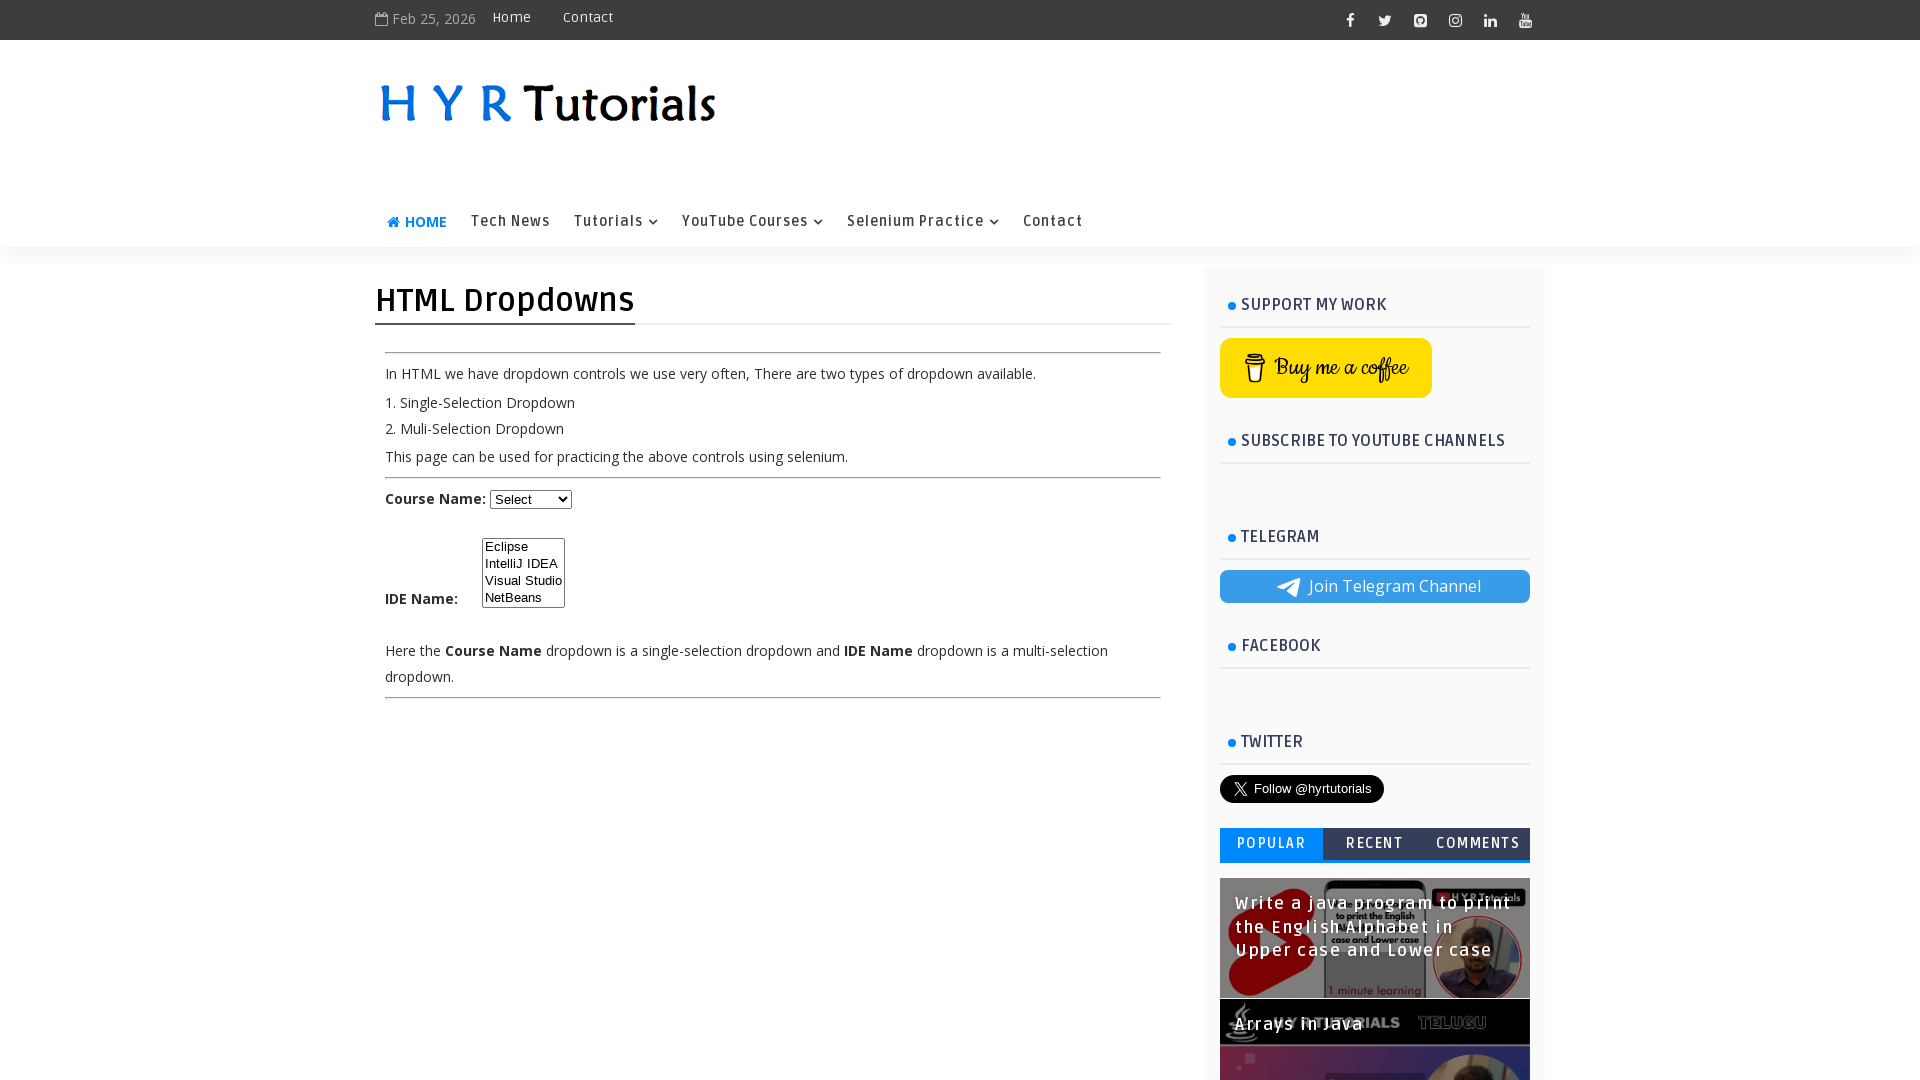

Selected option at index 0 from multi-select dropdown on #ide
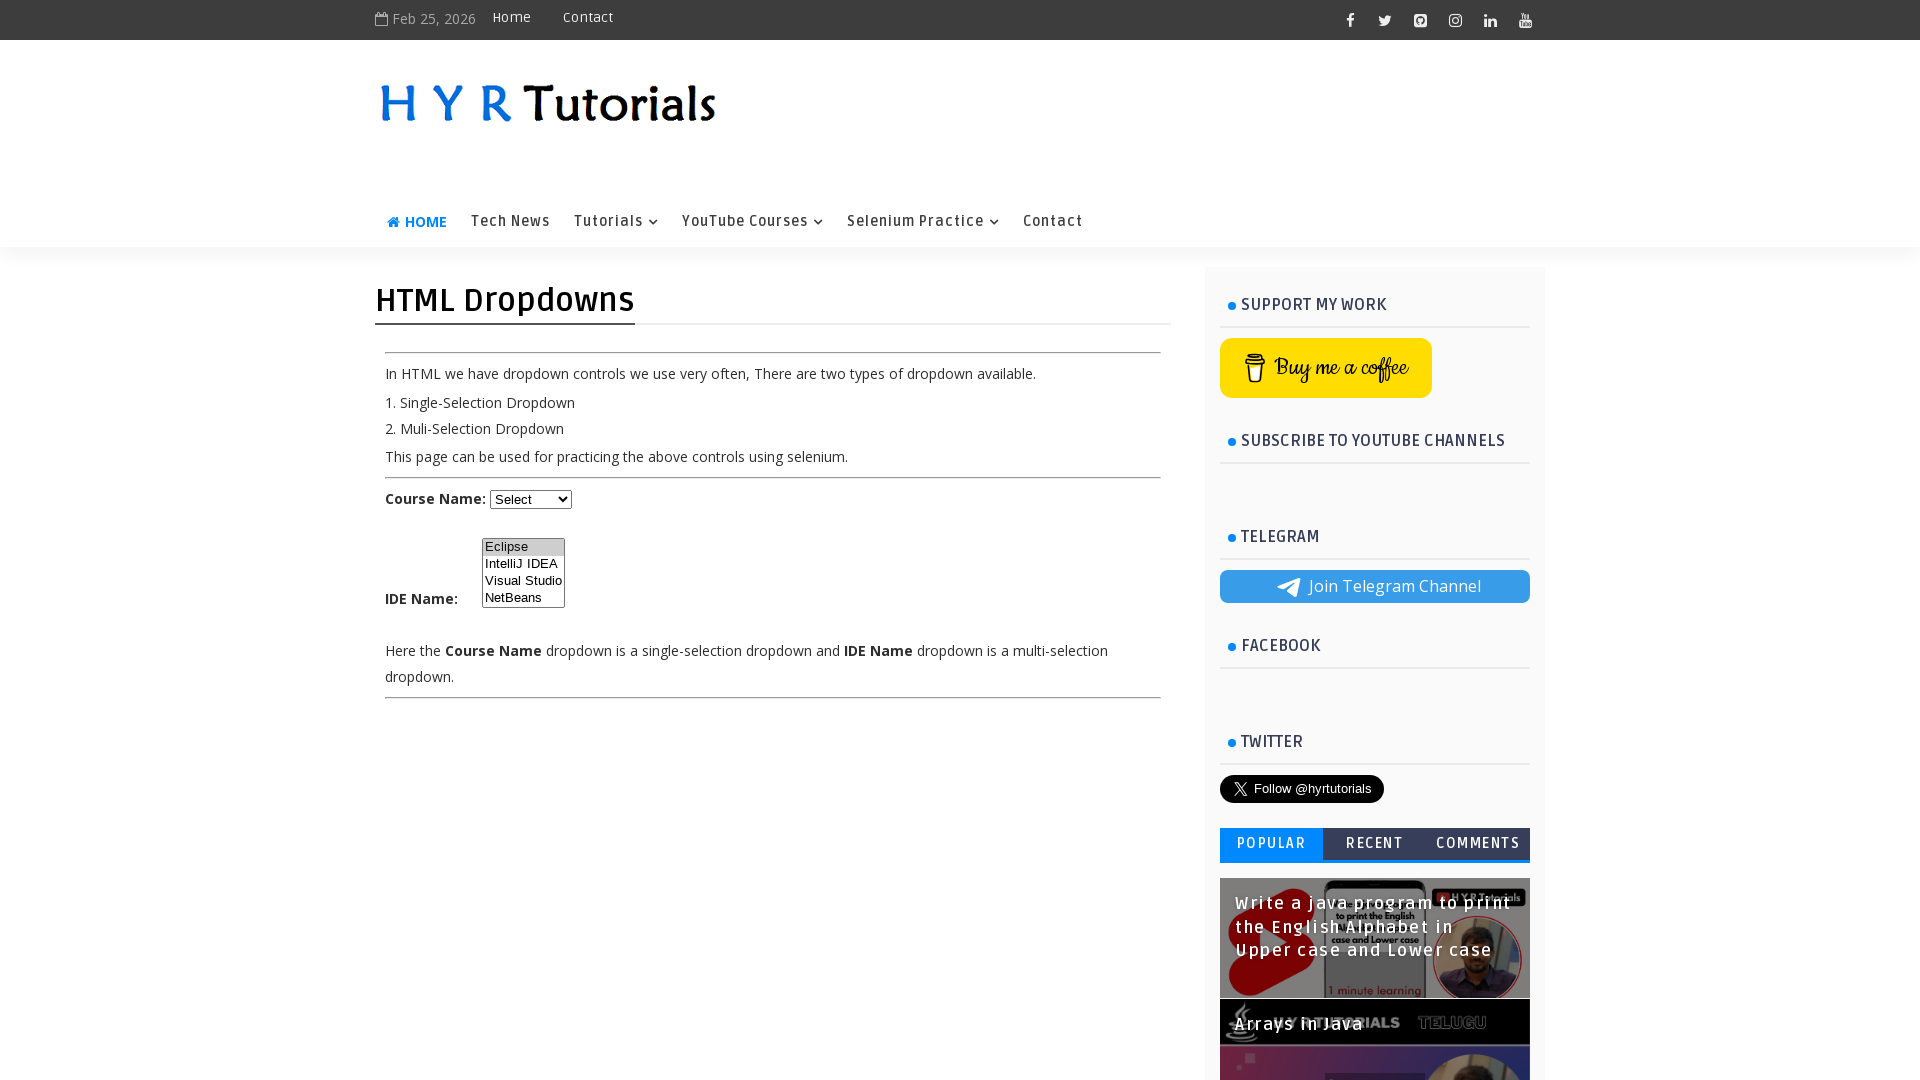

Selected option with value 'vs' from dropdown on #ide
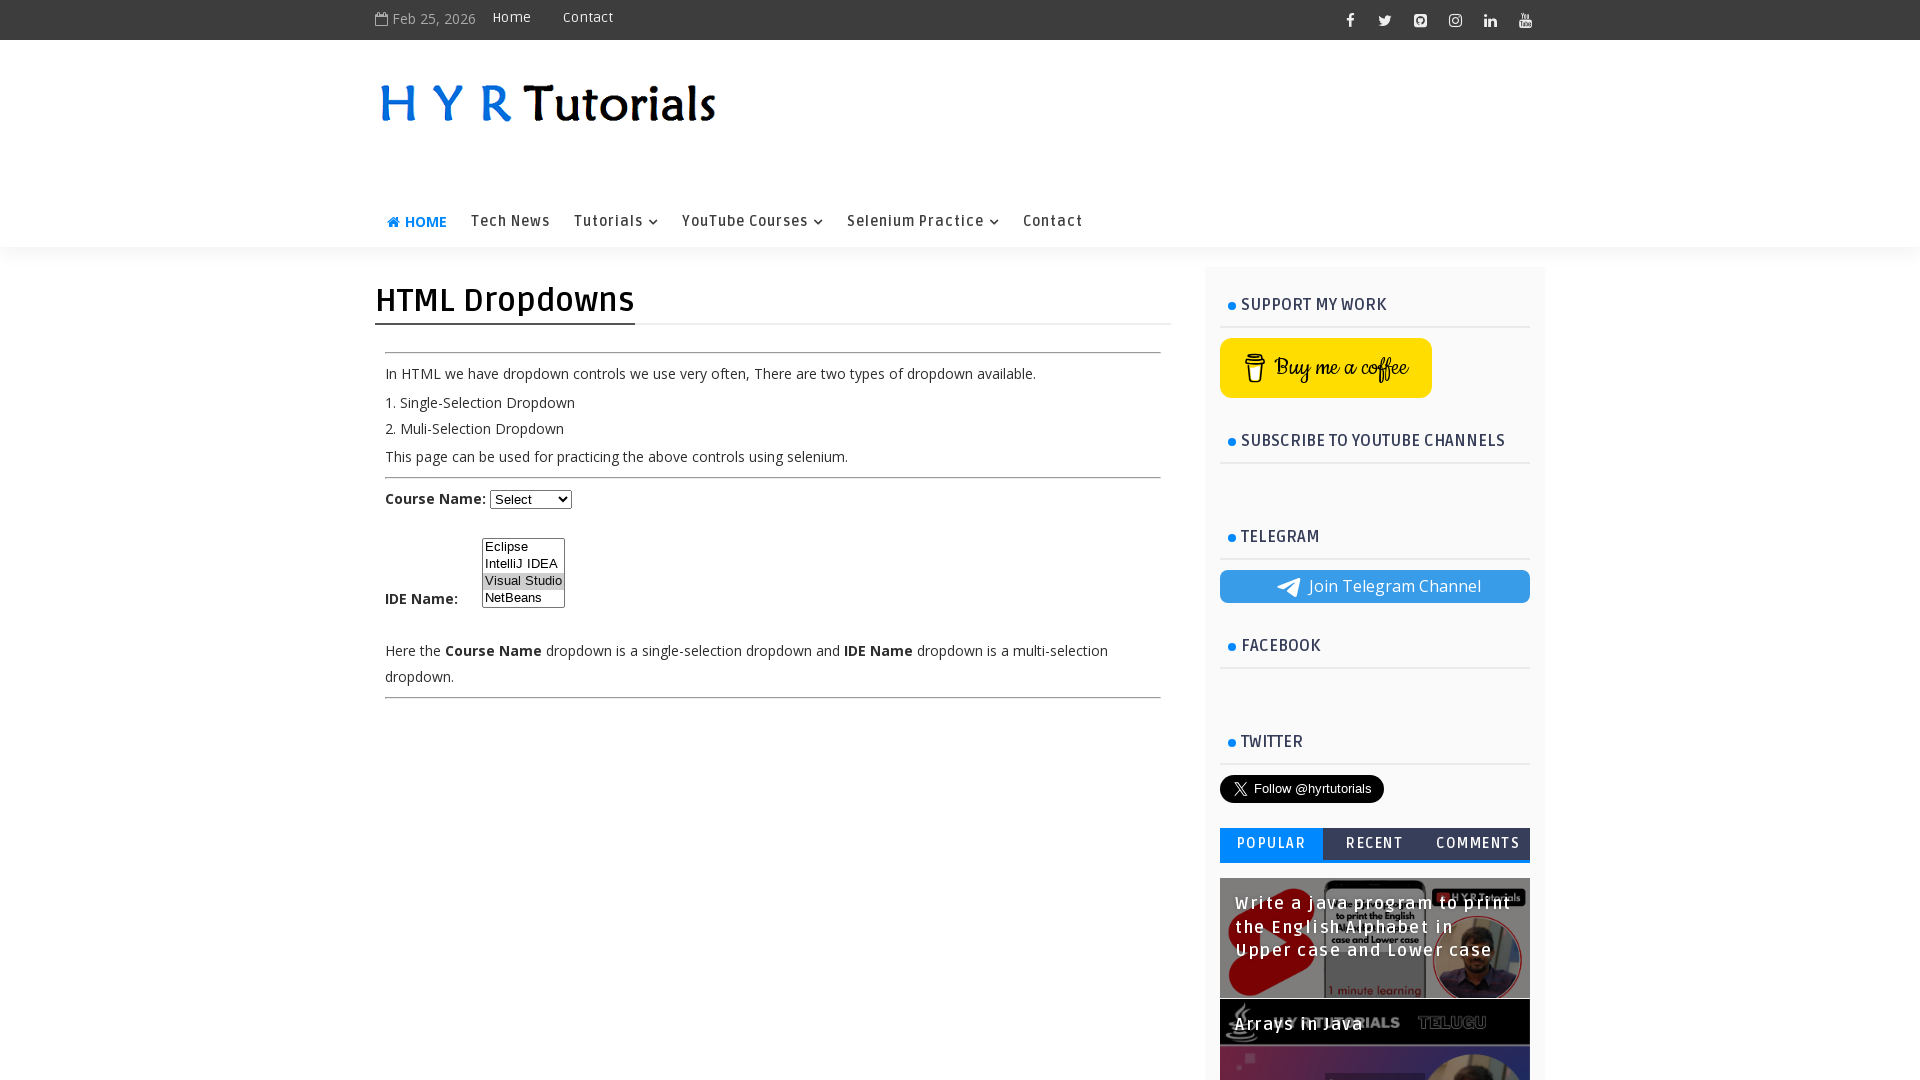

Selected option with visible text 'NetBeans' from dropdown on #ide
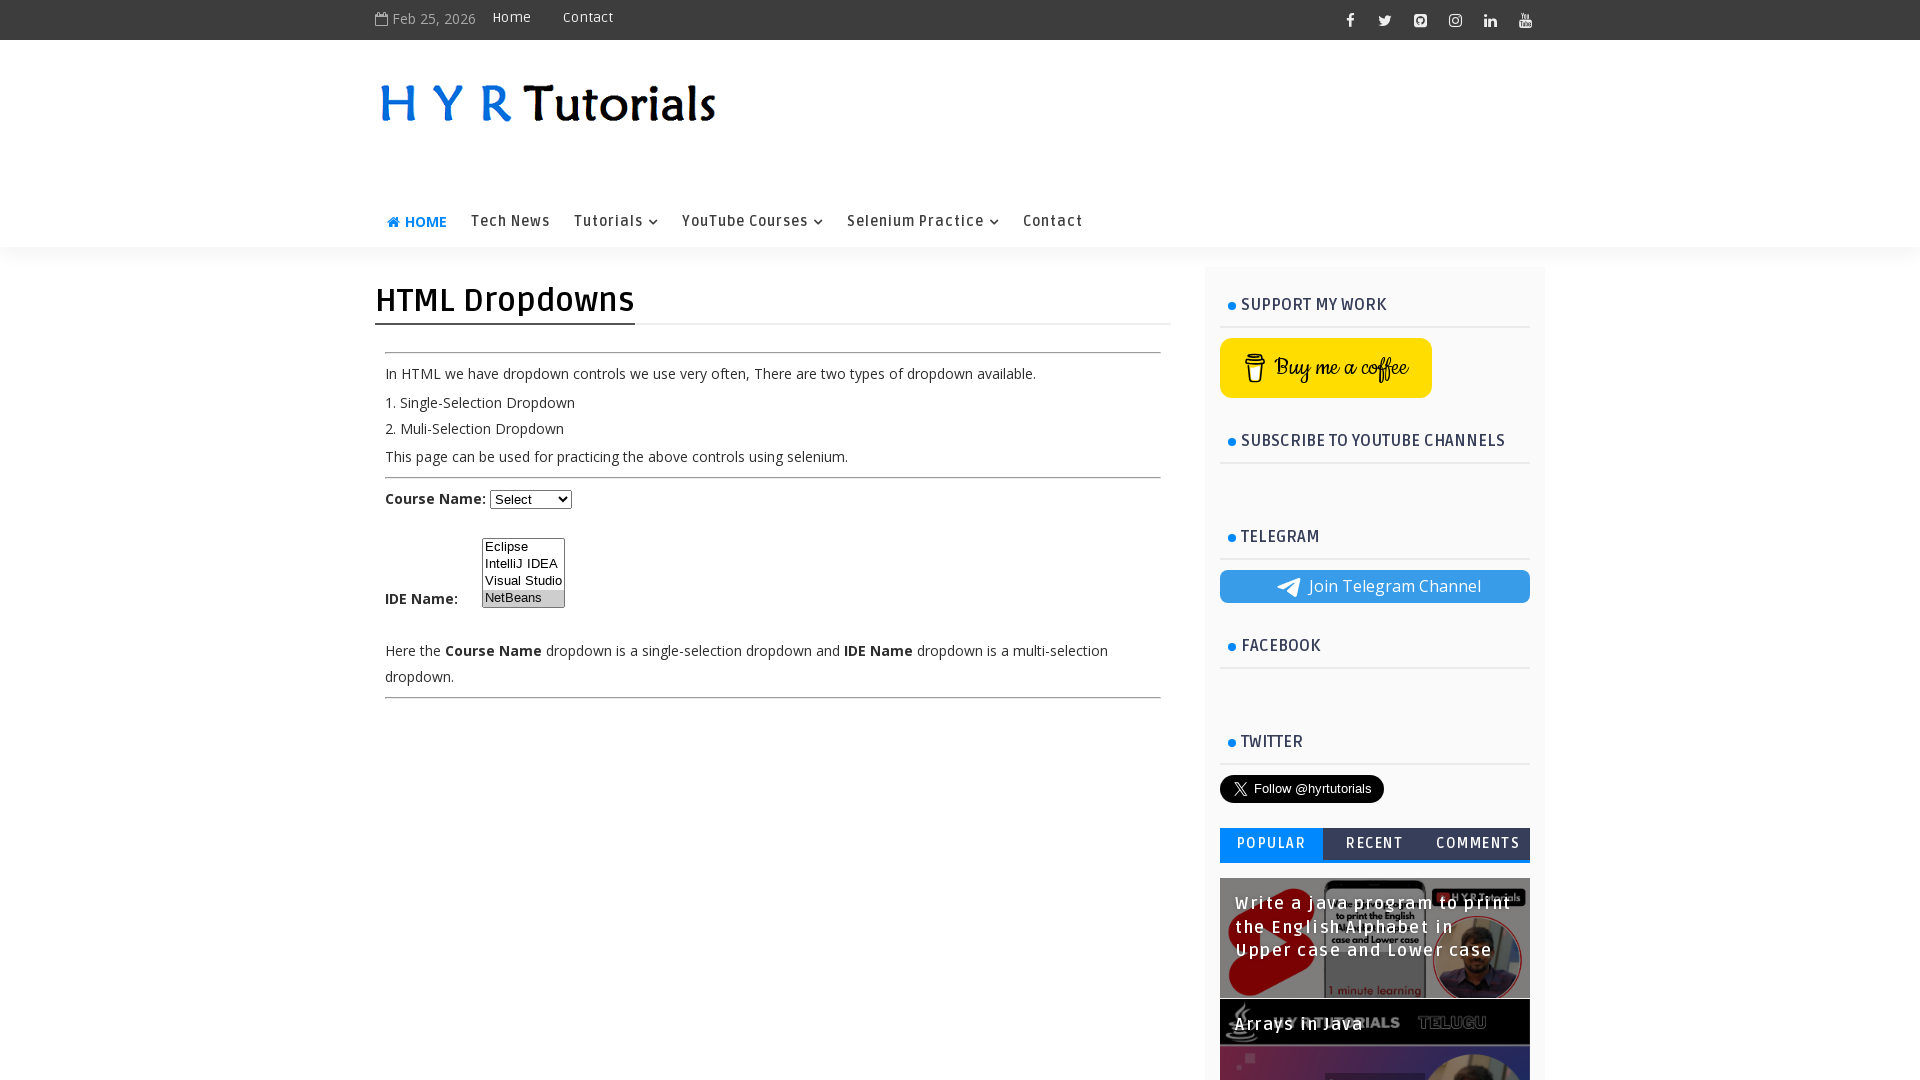

Deselected option at index 3
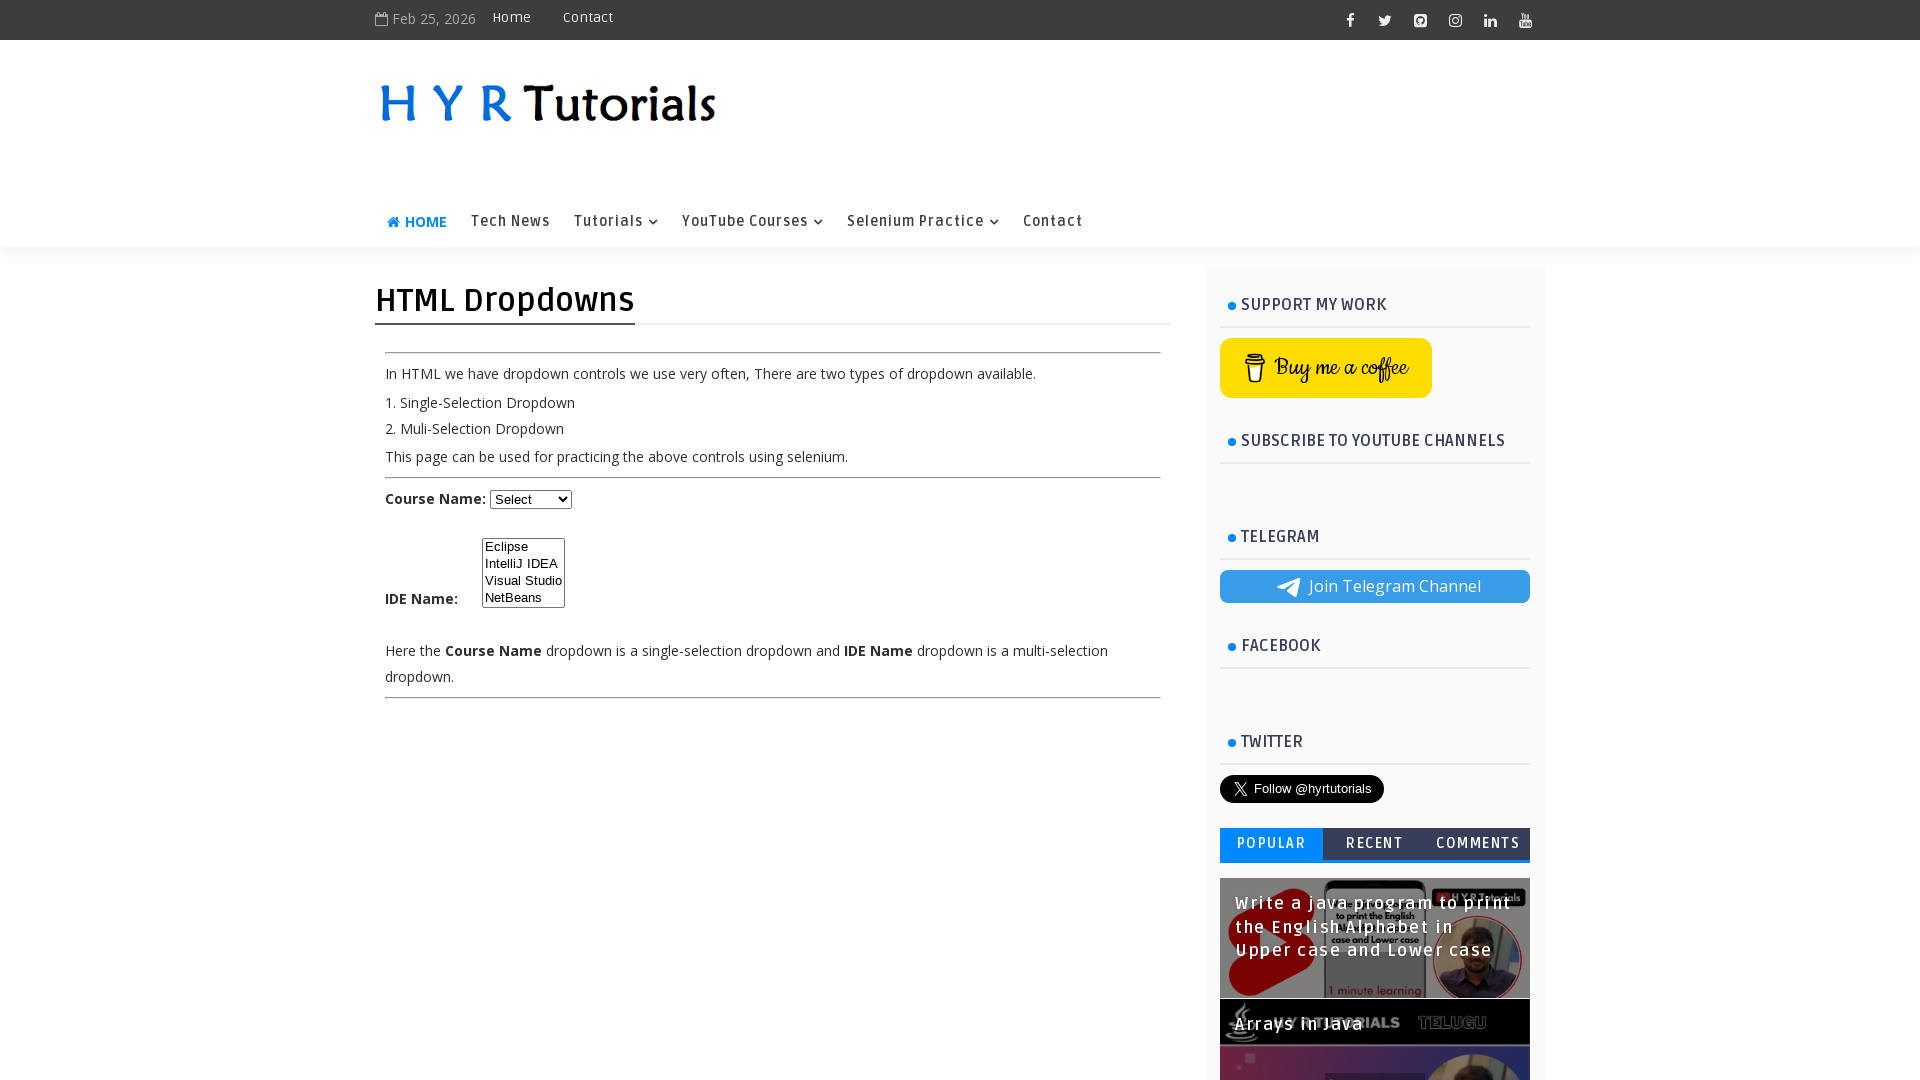

Deselected option with value 'nb'
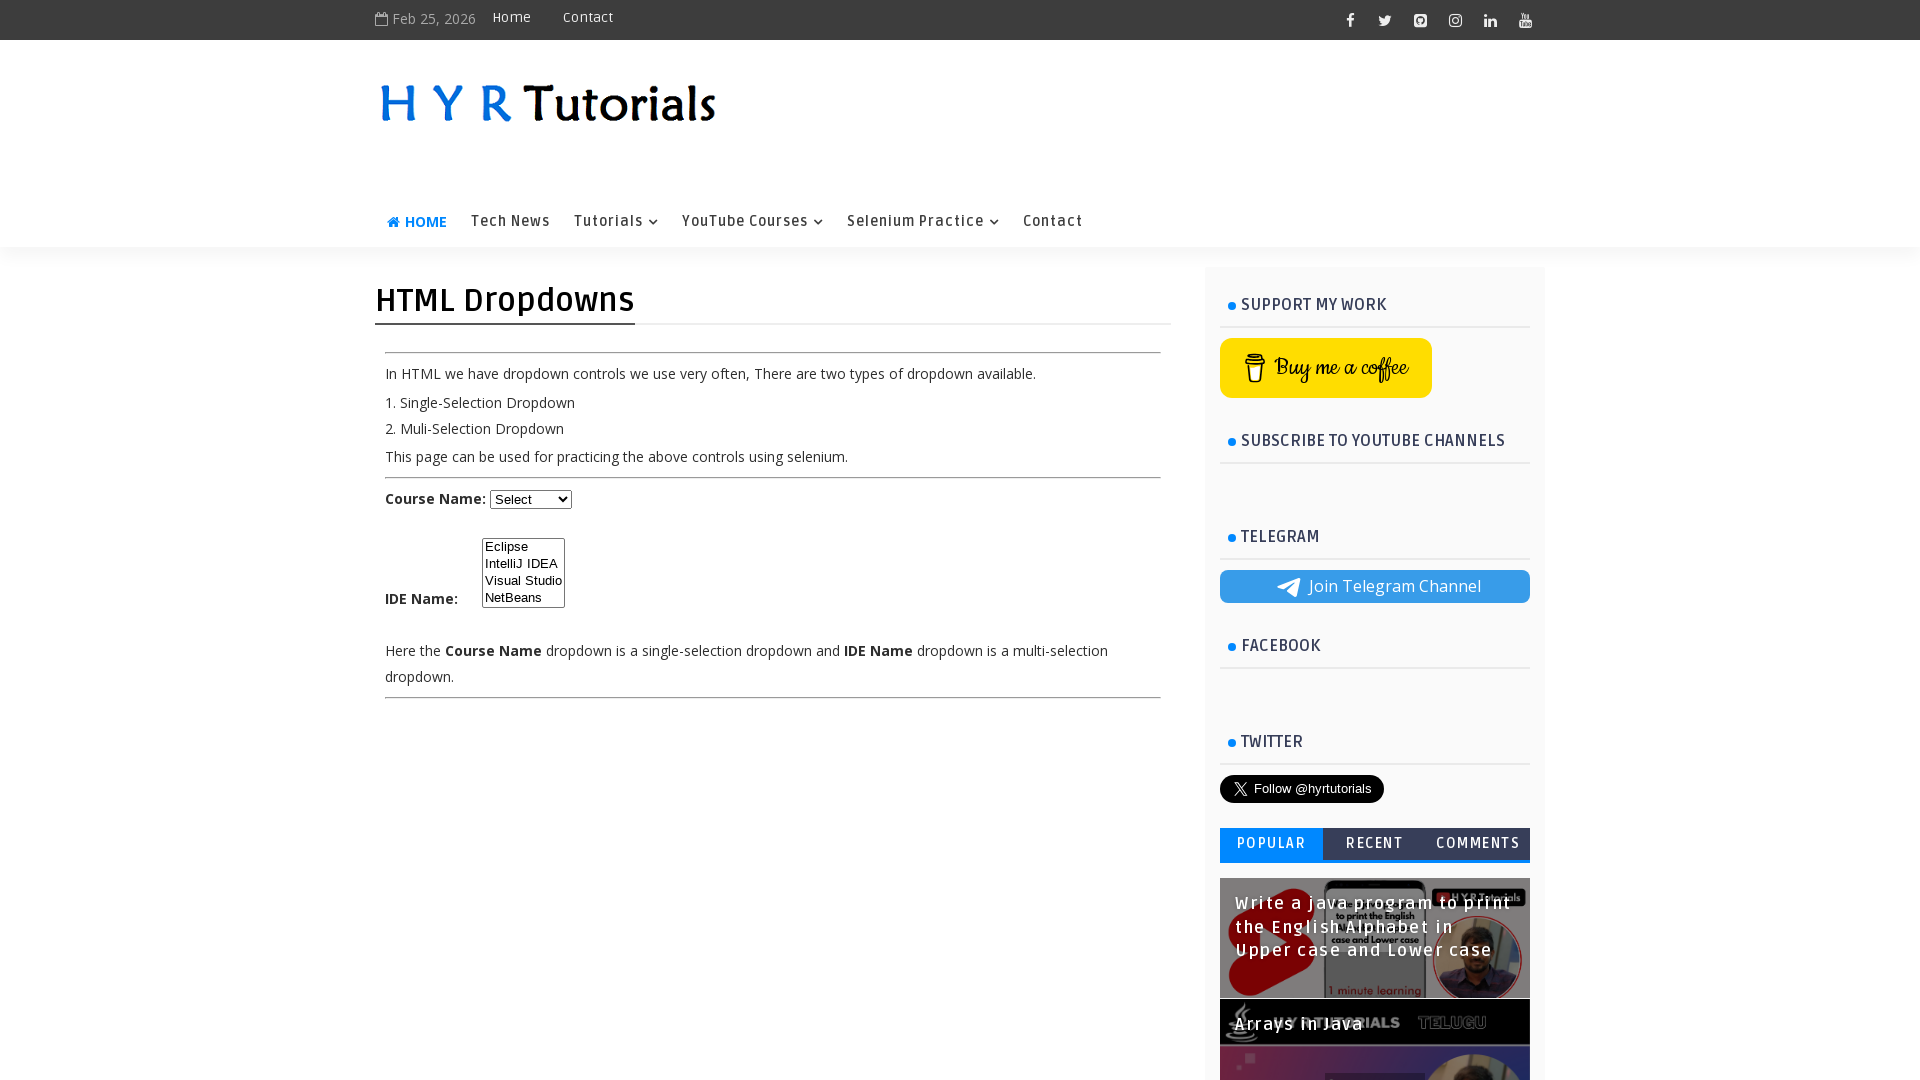

Deselected option with visible text 'Eclipse'
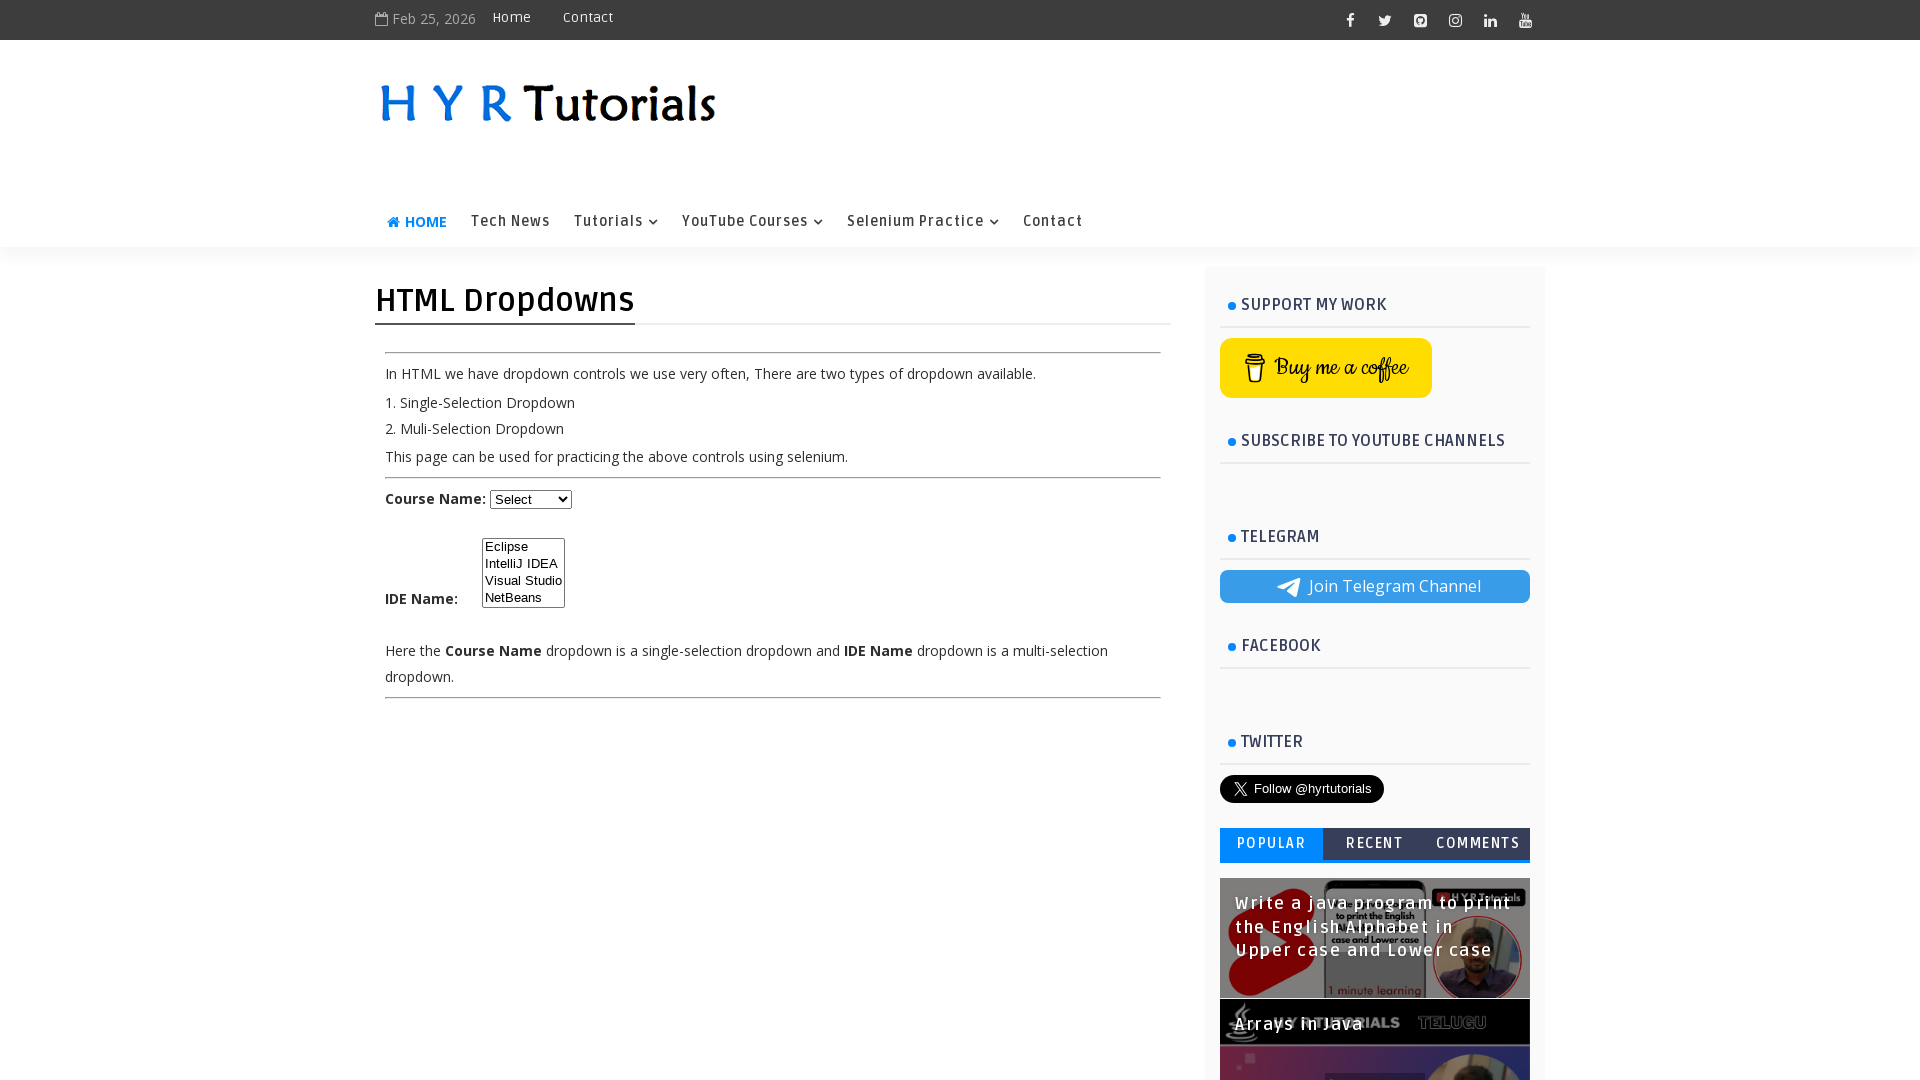

Selected multiple options at indices 1, 2, 3, and 0 on #ide
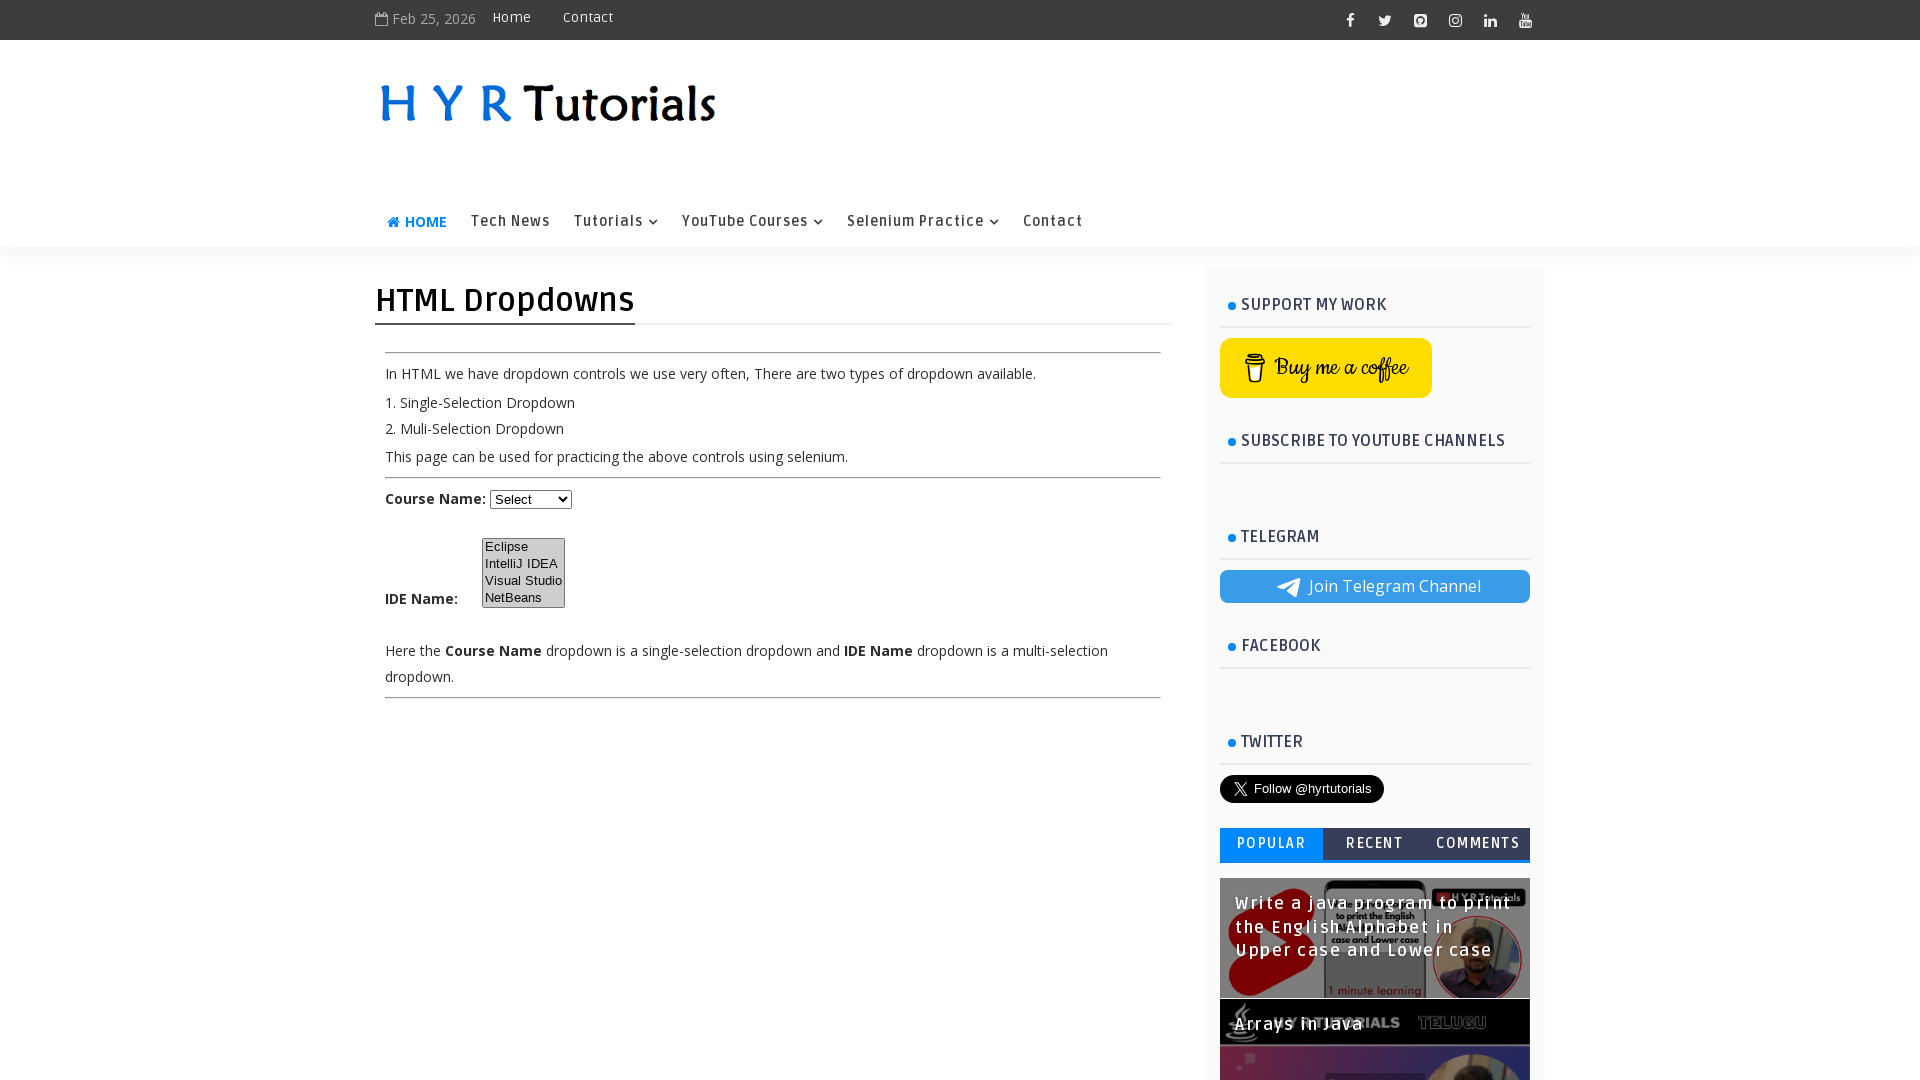

Deselected all options from dropdown
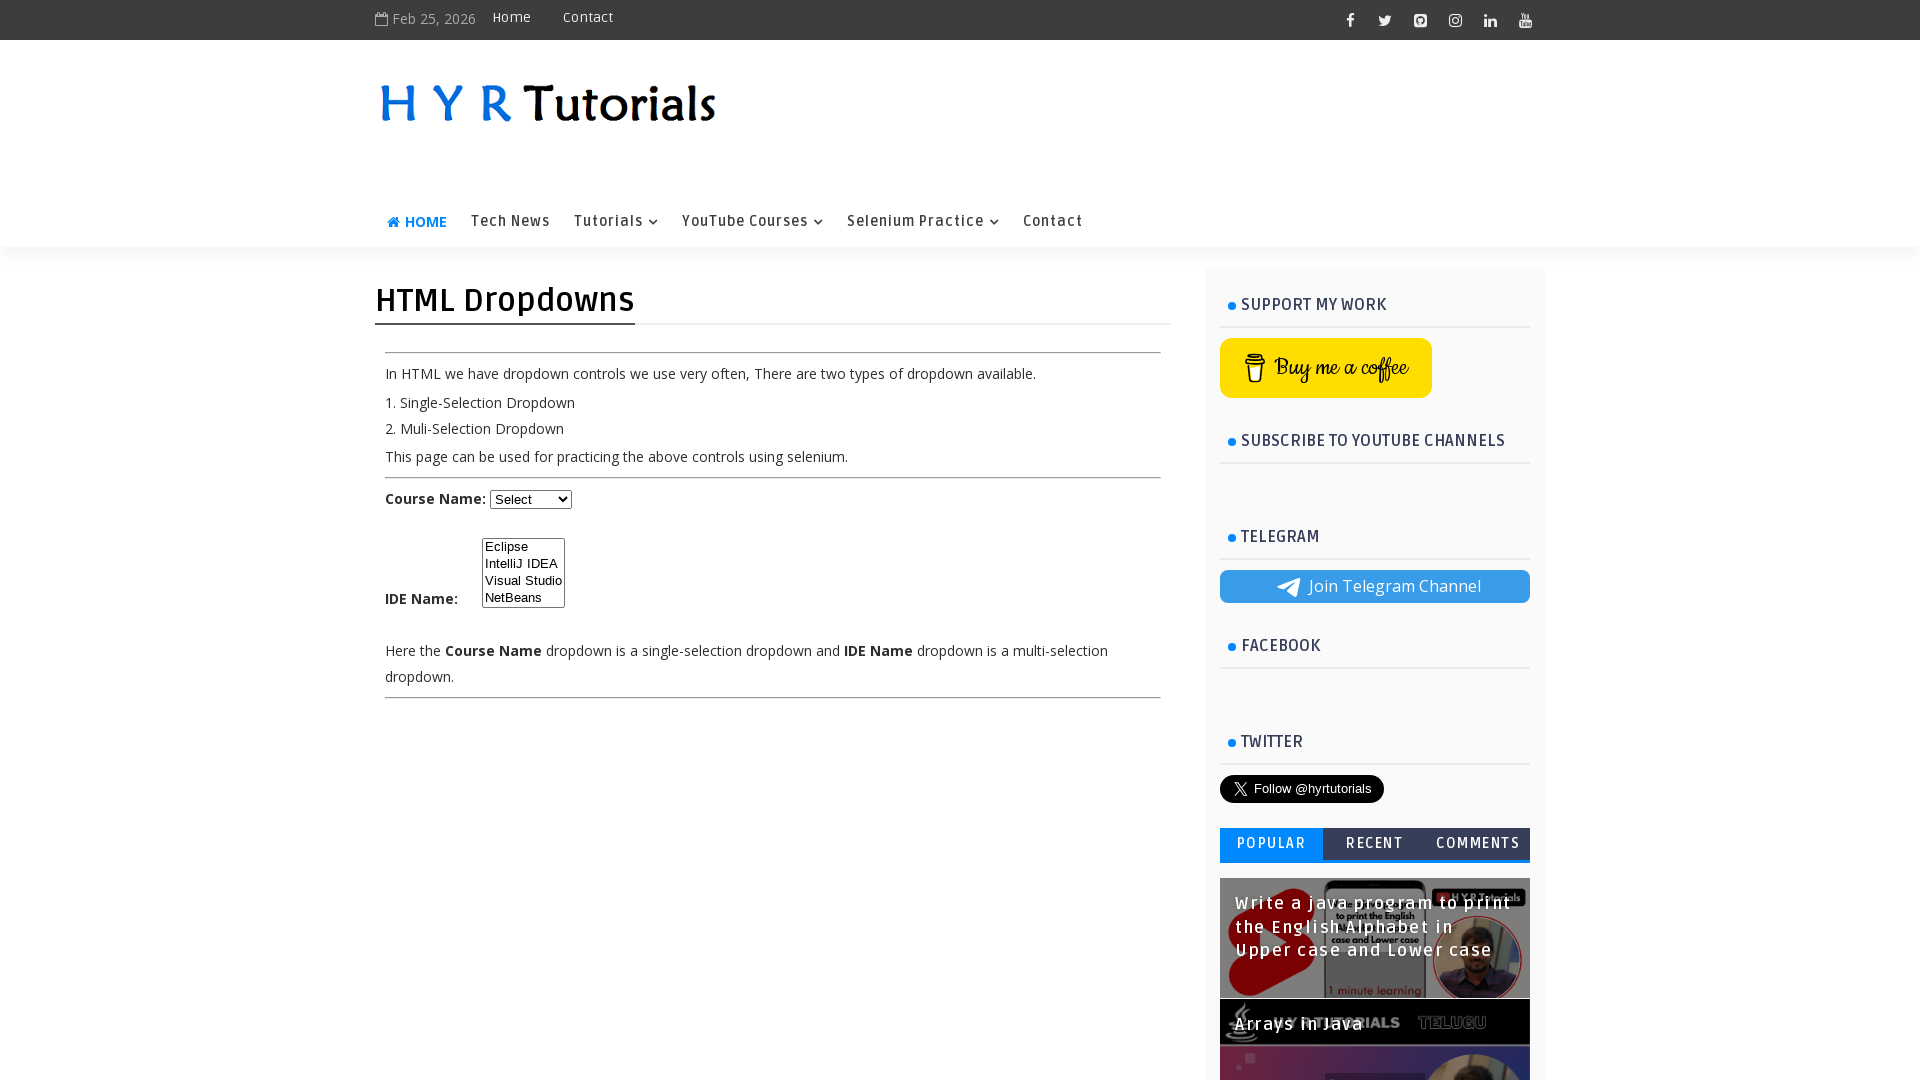

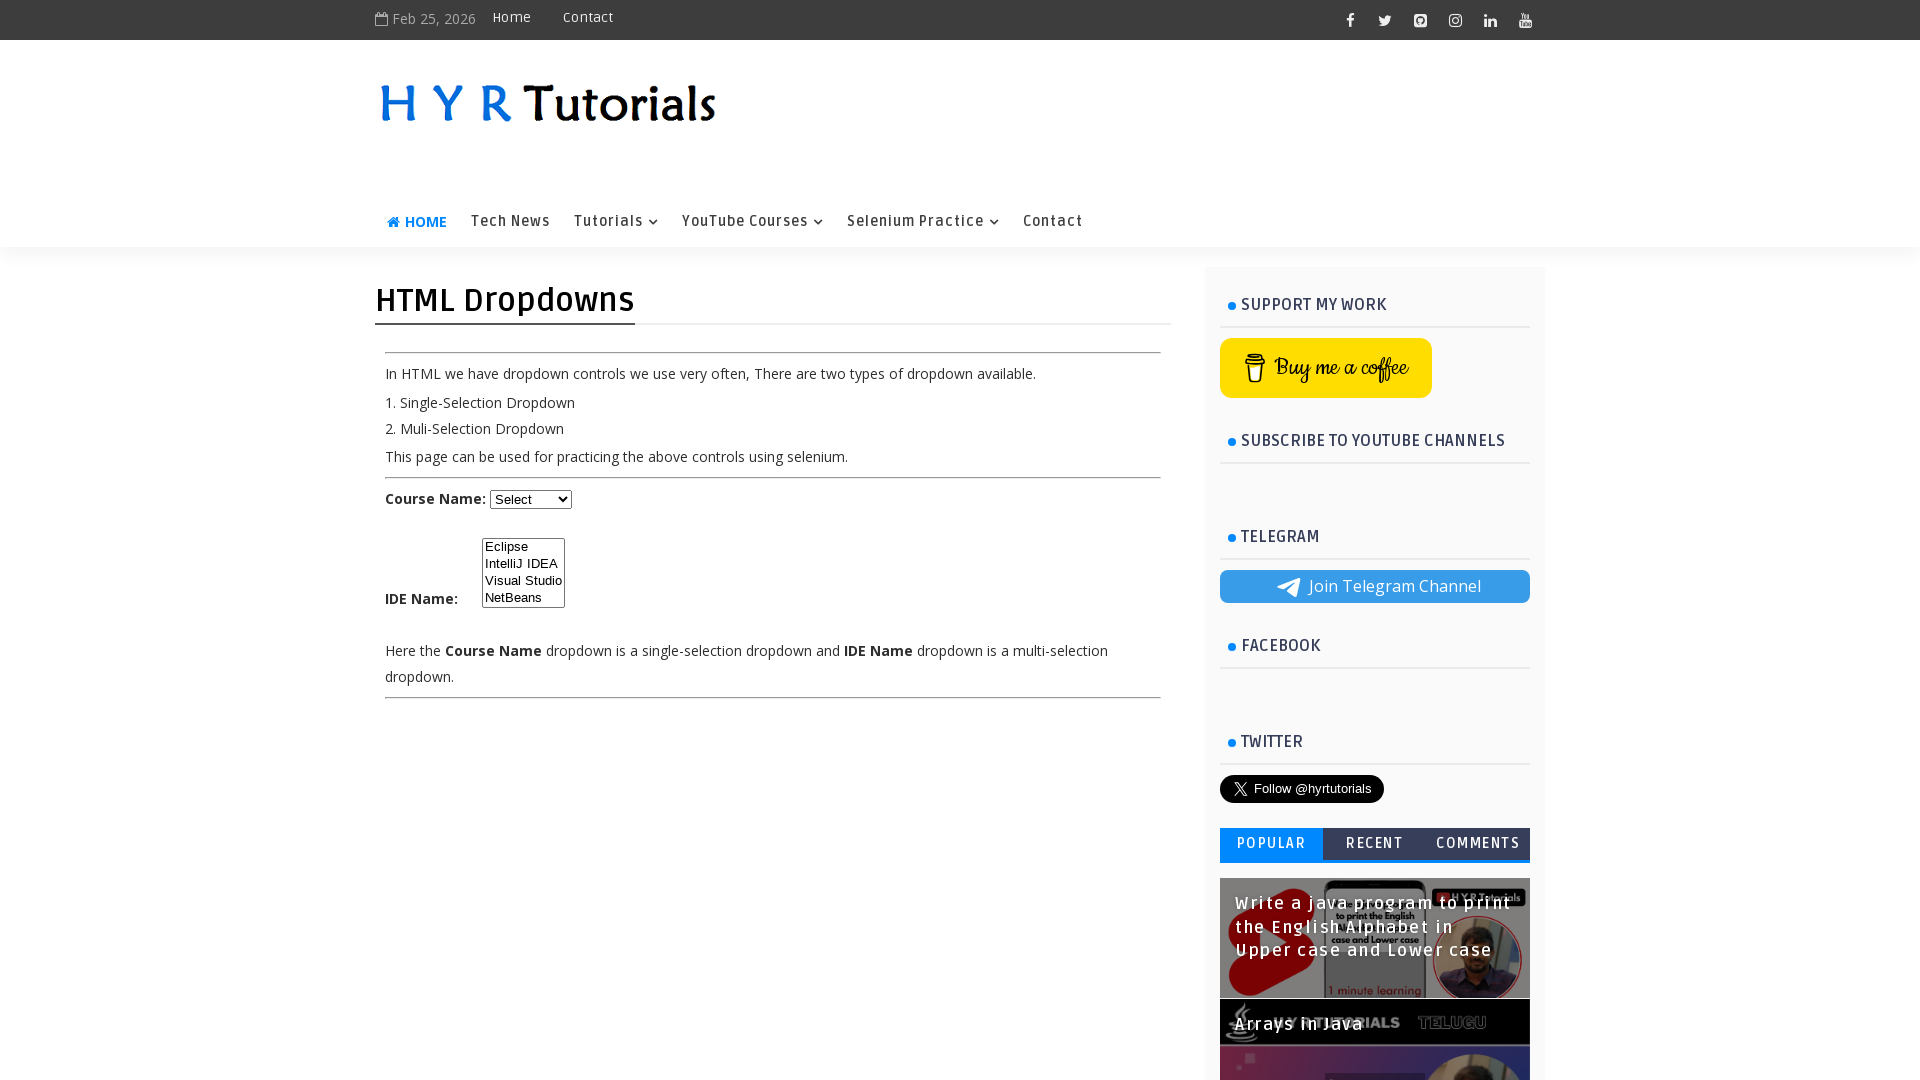